Tests confirm dialog functionality by triggering a confirmation dialog and dismissing it

Starting URL: https://bonigarcia.dev/selenium-webdriver-java/dialog-boxes.html

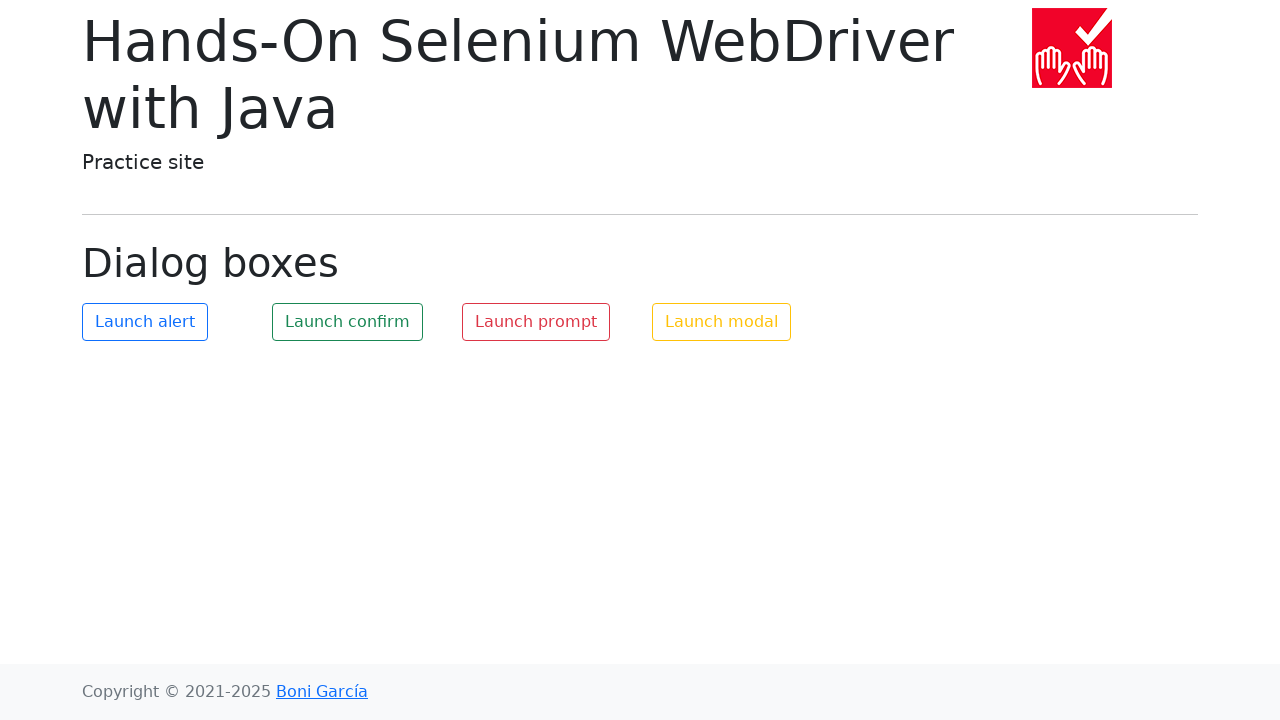

Navigated to dialog boxes test page
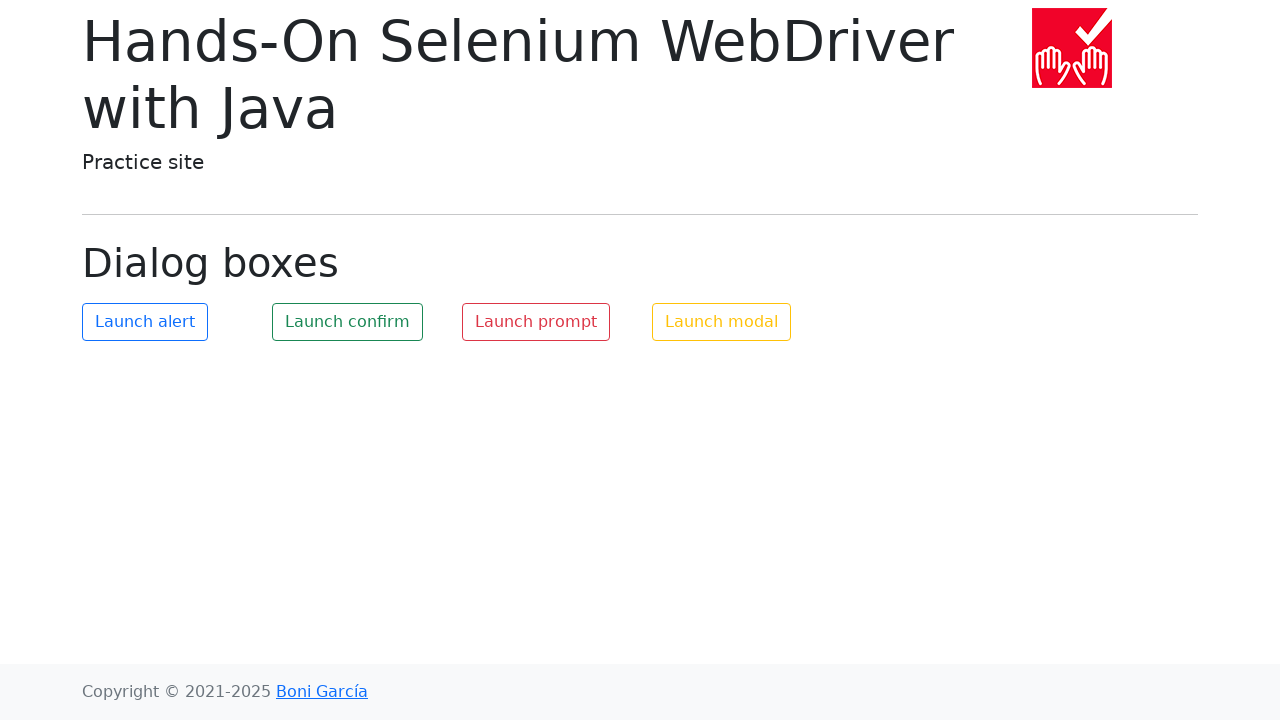

Set up dialog handler to dismiss confirm dialogs
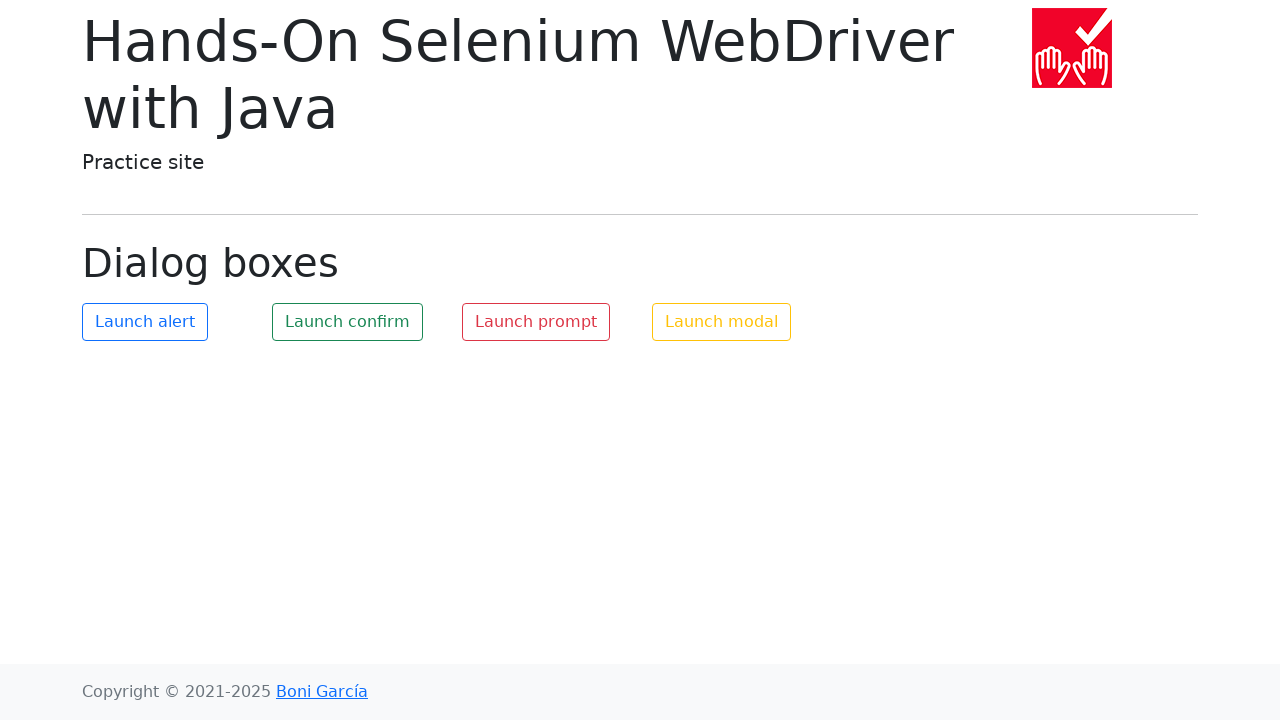

Clicked button to trigger confirm dialog at (348, 322) on #my-confirm
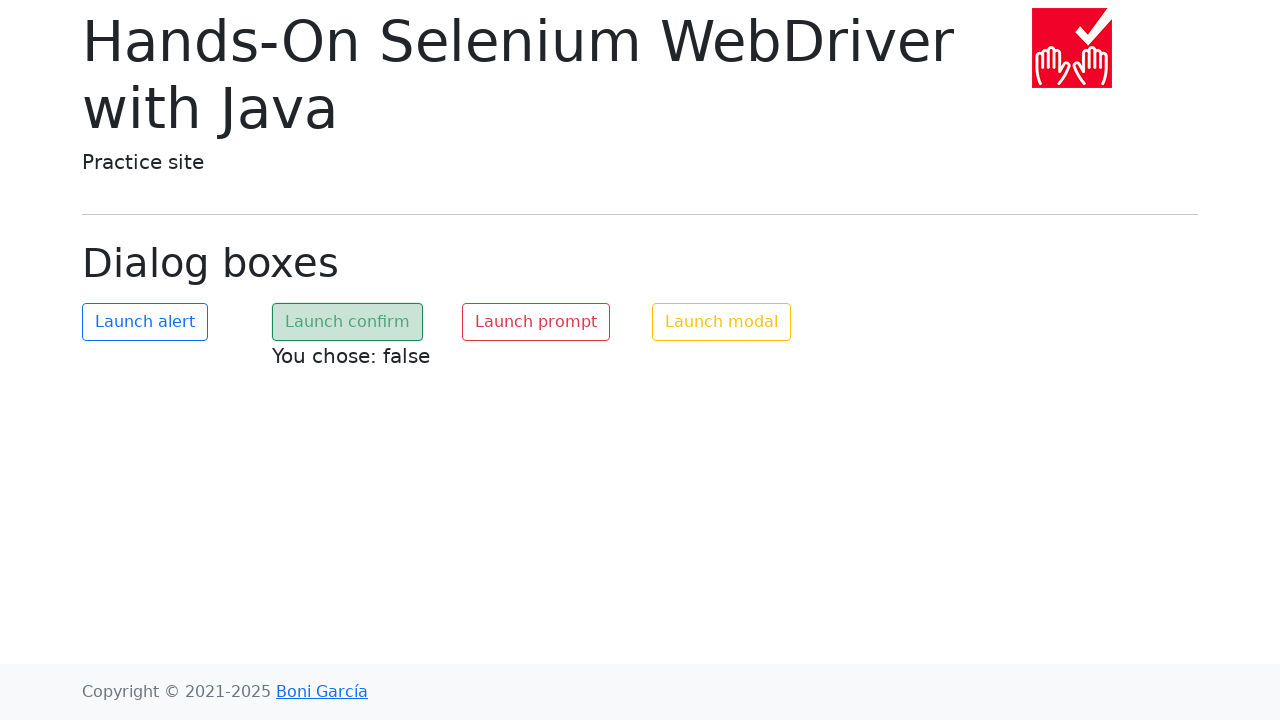

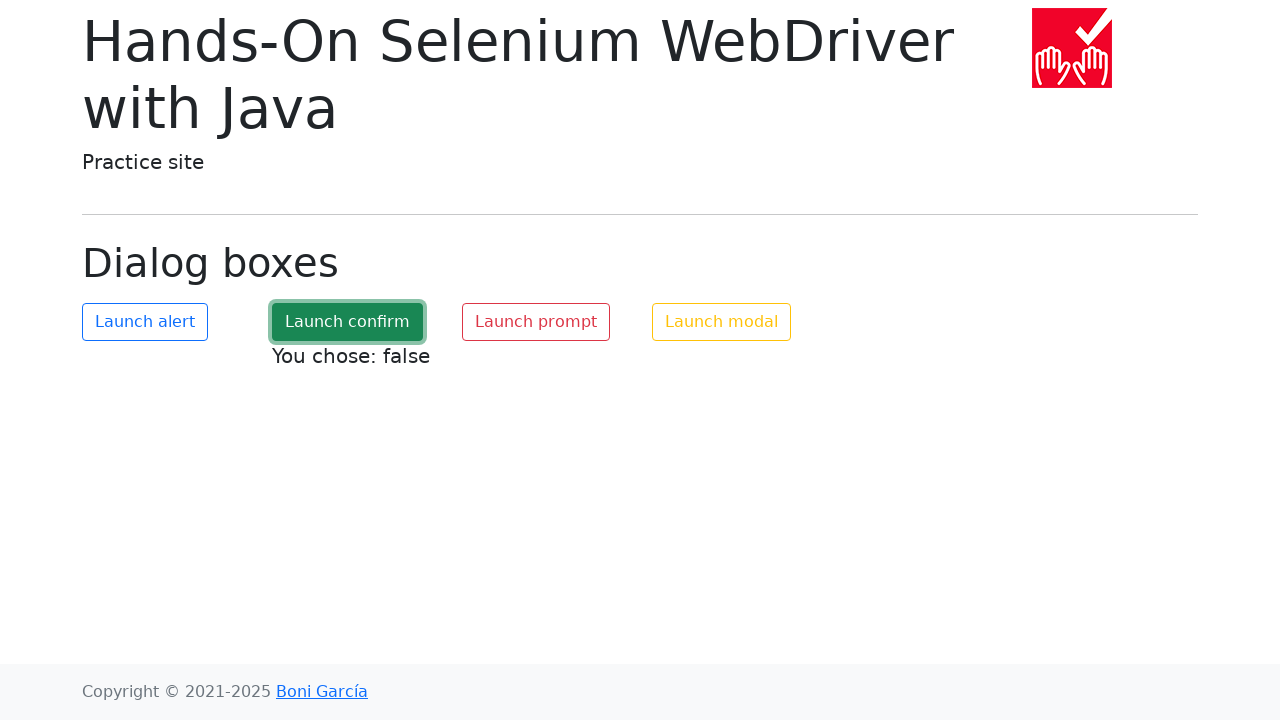